Tests a calculator application by entering two numbers and verifying the result

Starting URL: http://juliemr.github.io/protractor-demo/

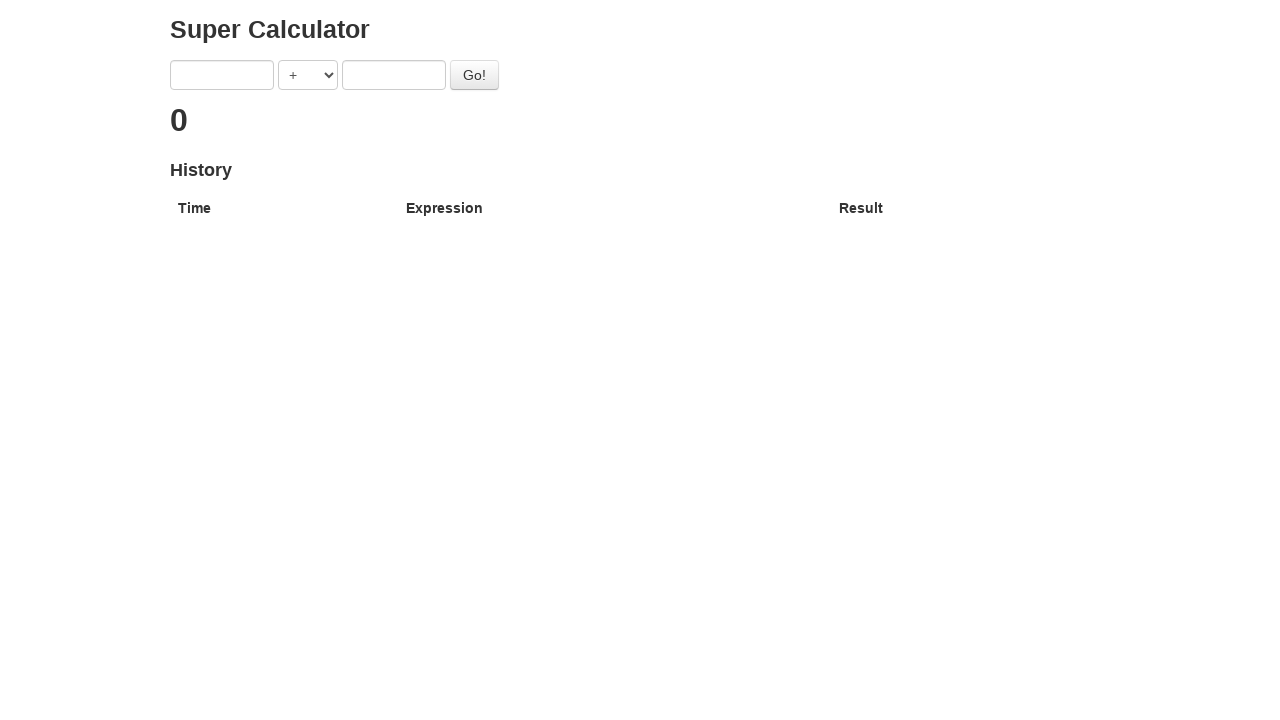

Entered first number '5' in the calculator on input[ng-model='first']
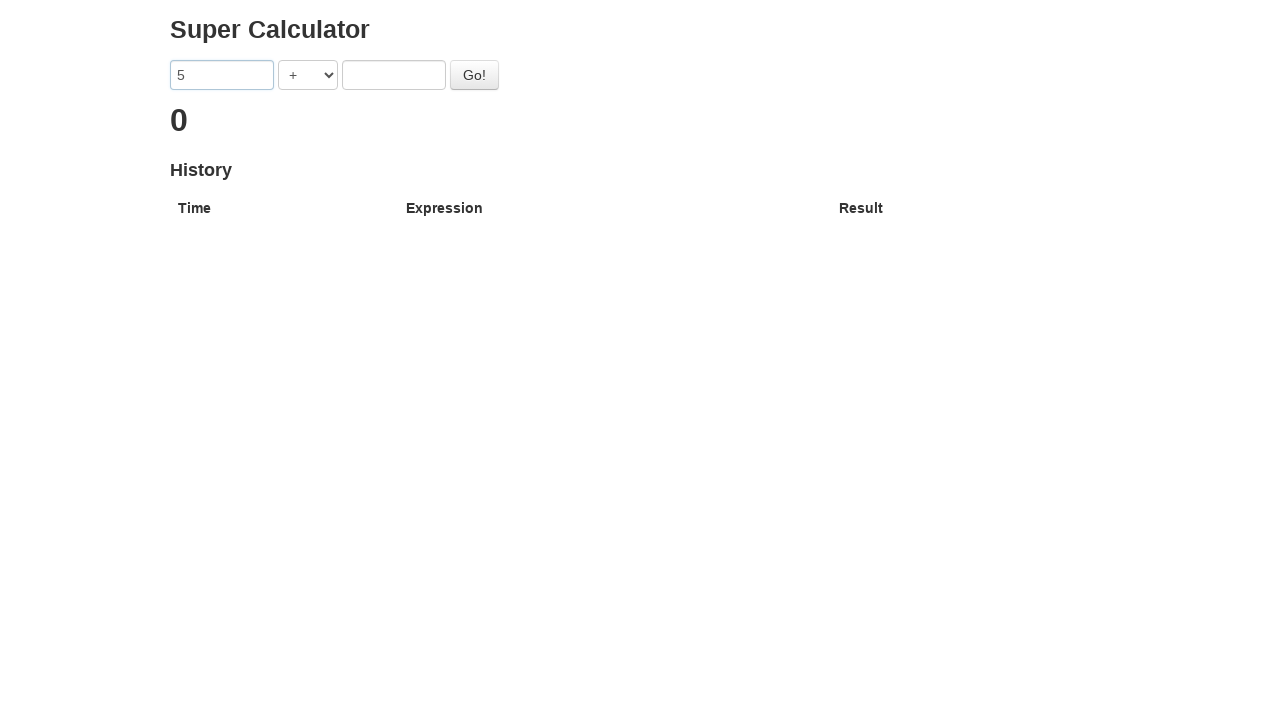

Entered second number '5' in the calculator on input[ng-model='second']
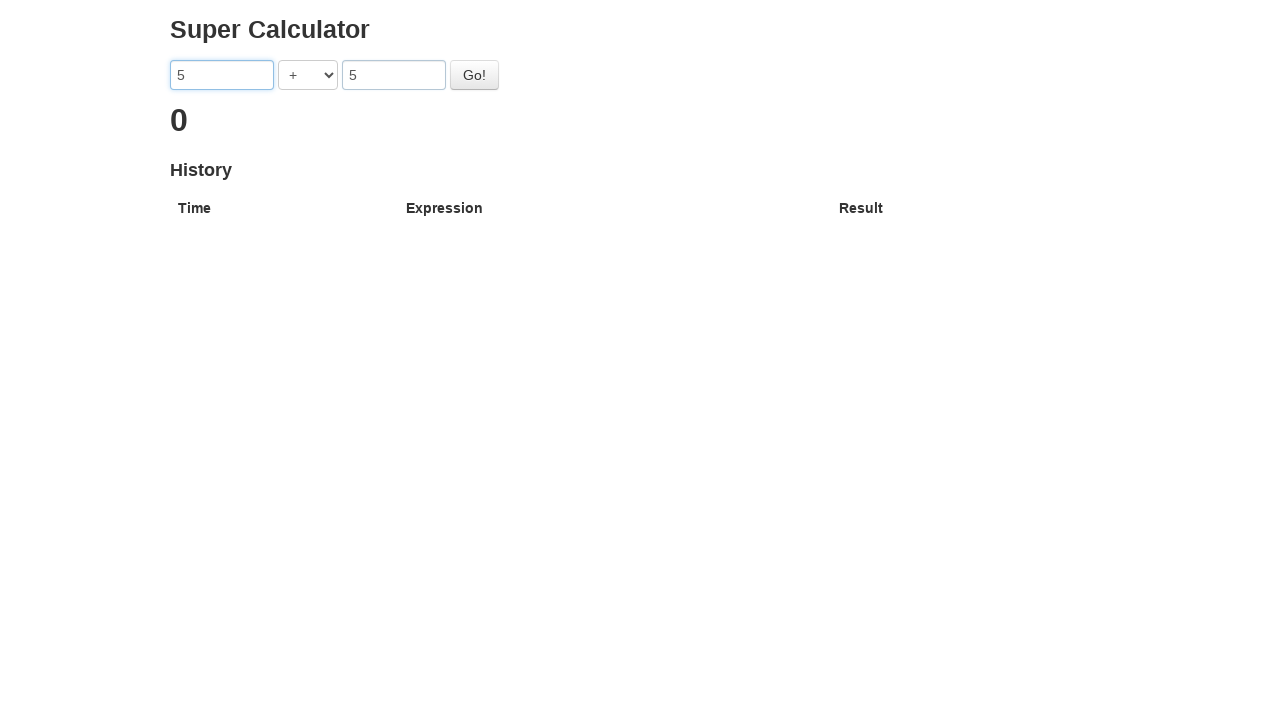

Clicked the calculate button at (474, 75) on #gobutton
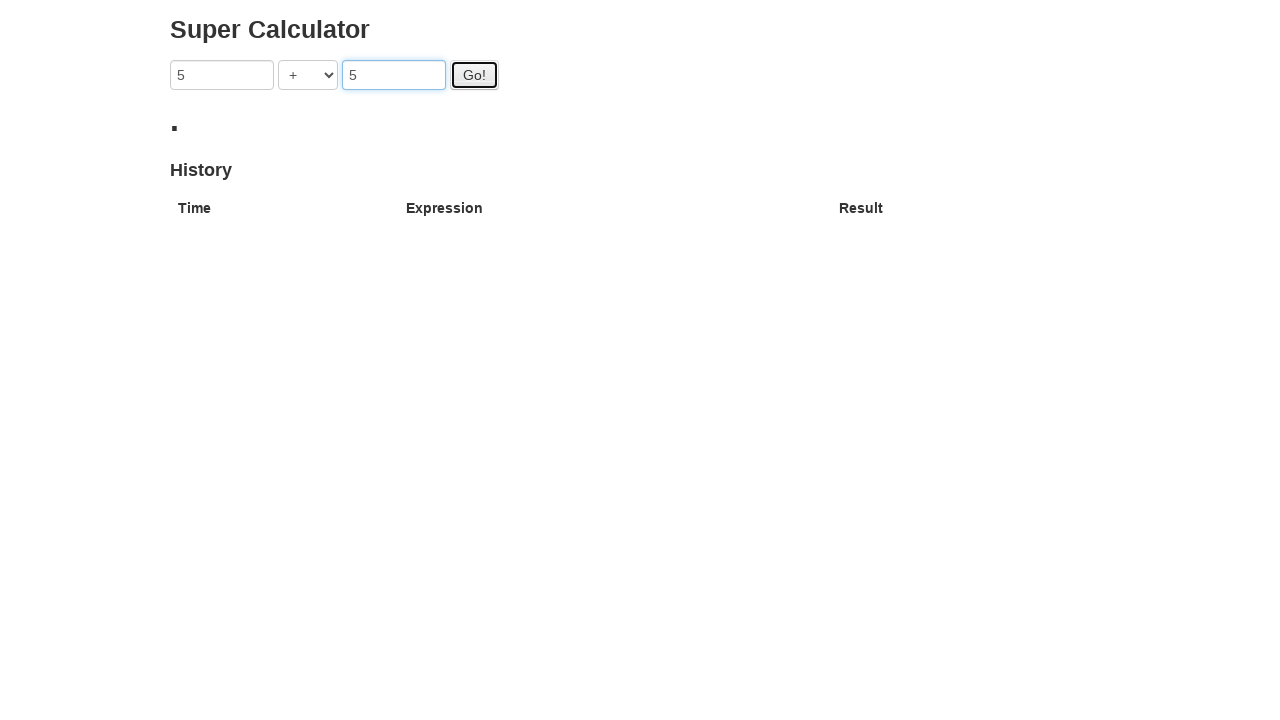

Verified the result '10' is visible
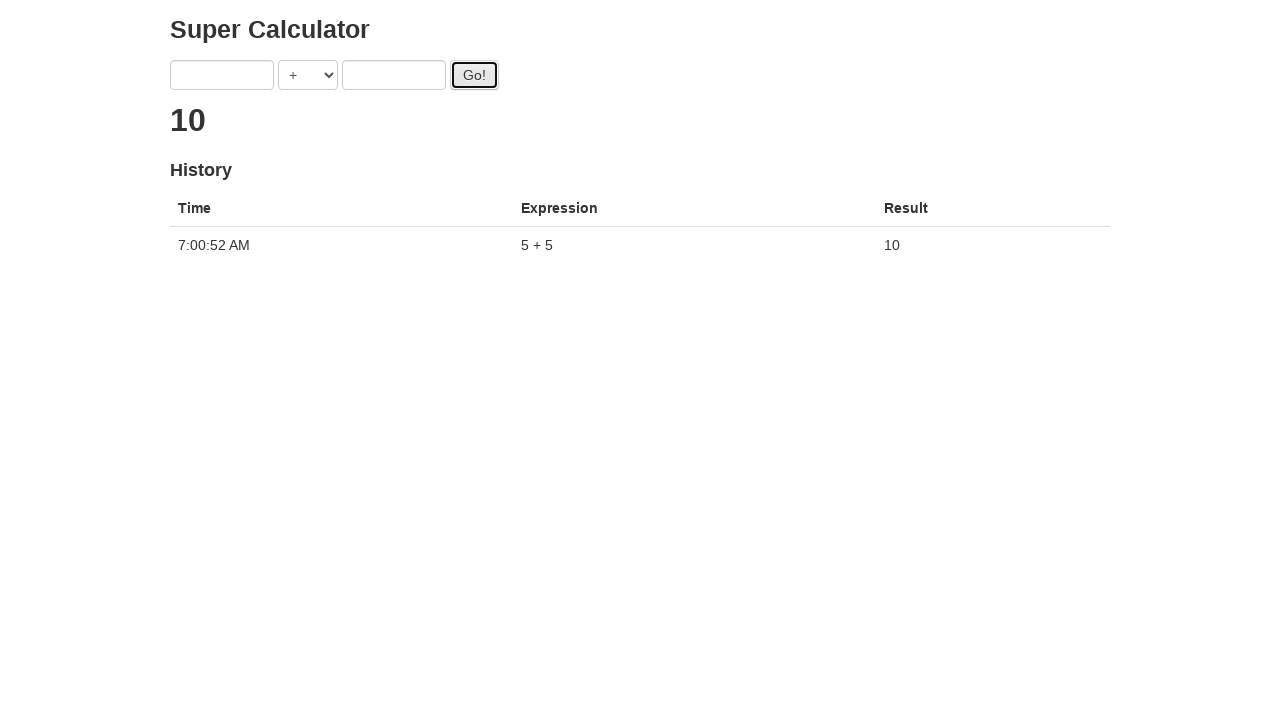

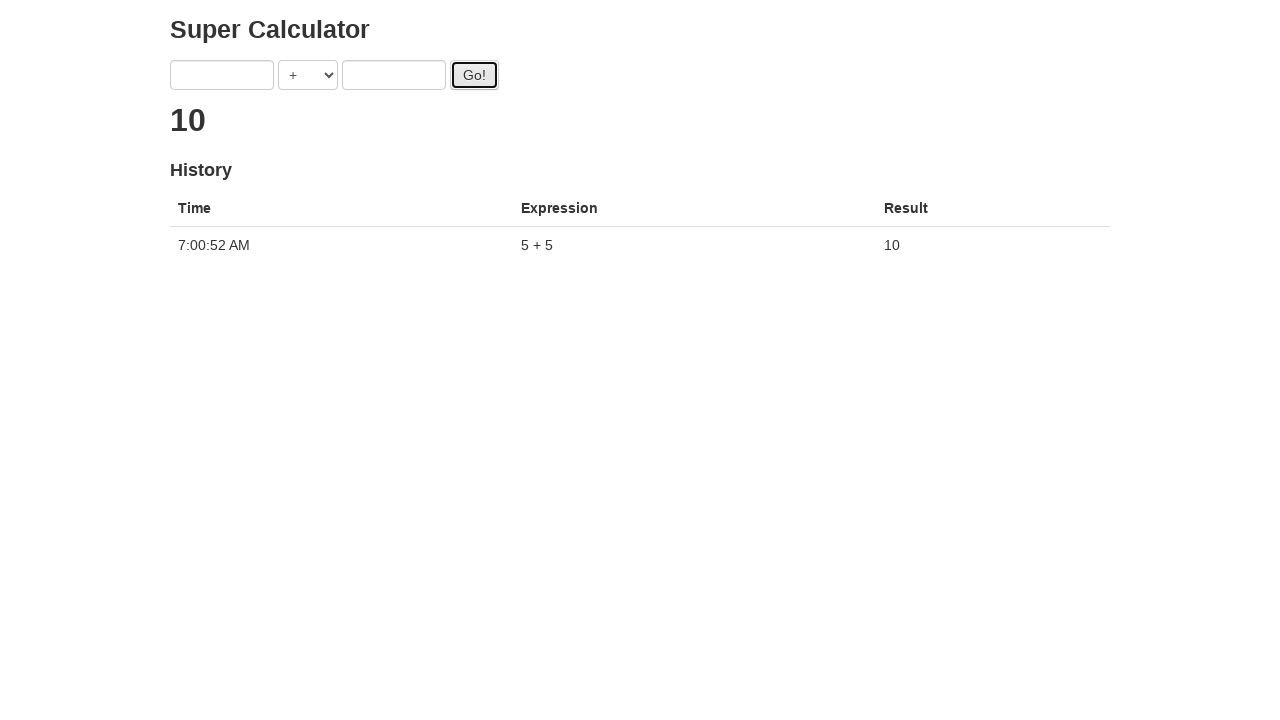